Tests scrolling functionality on an automation practice page by scrolling to a fixed-header table element and then scrolling within the table using JavaScript execution.

Starting URL: https://rahulshettyacademy.com/AutomationPractice/

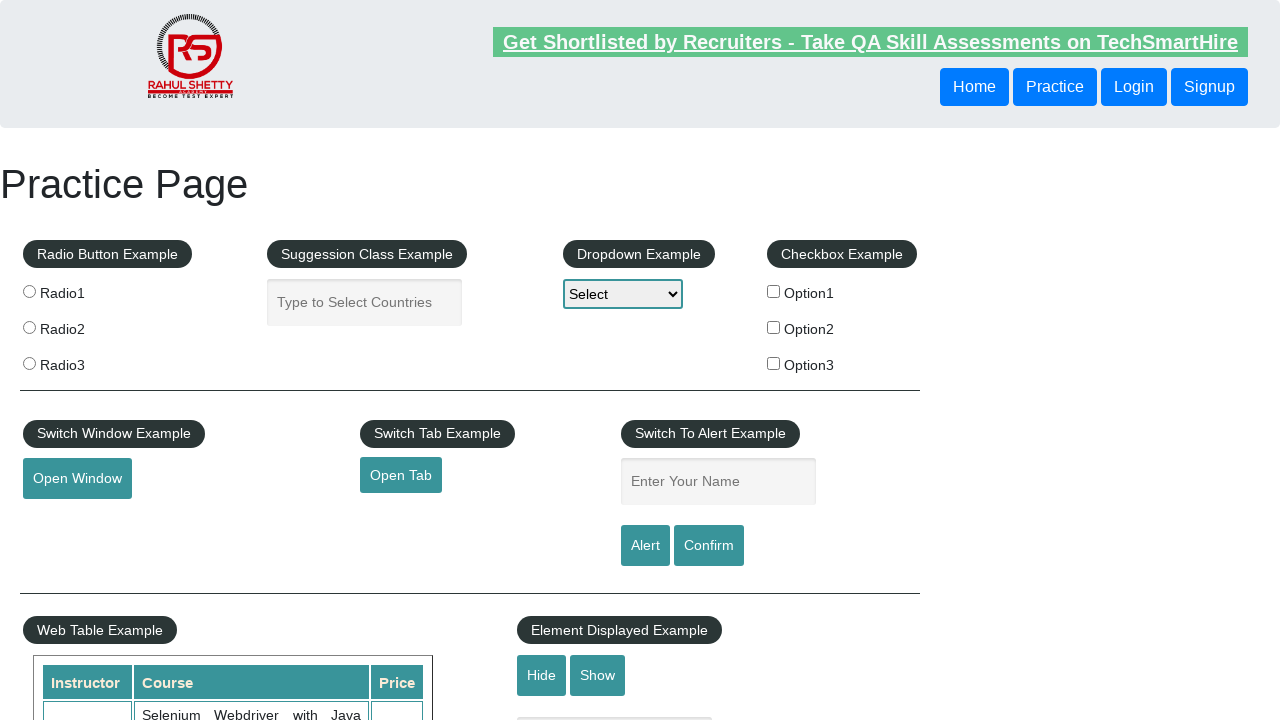

Scrolled to fixed-header table element
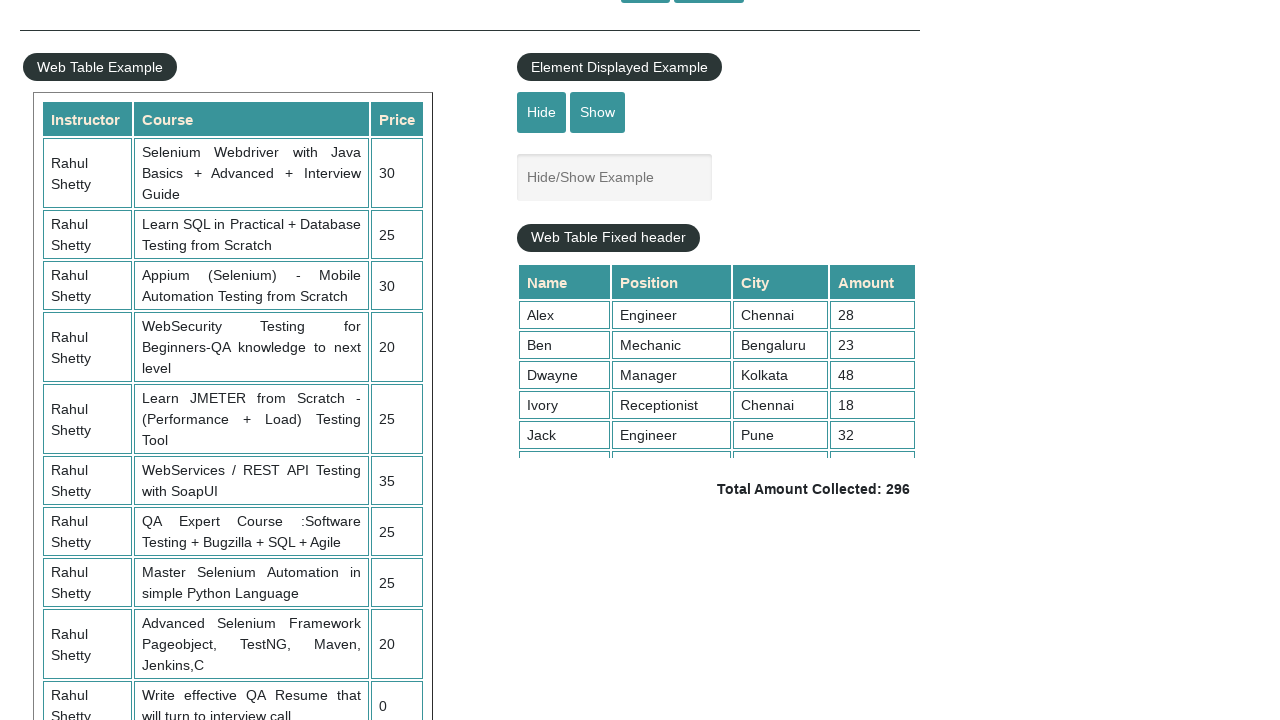

Waited 1 second for scroll to complete
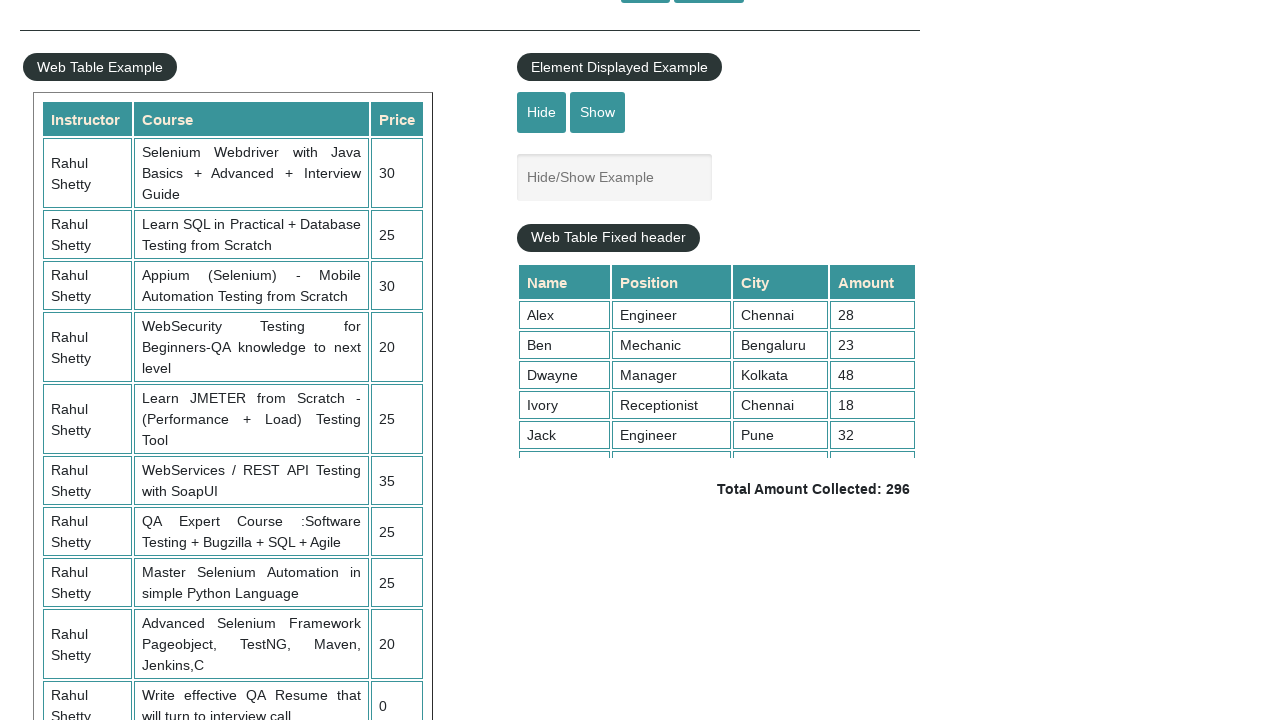

Executed JavaScript to scroll table content to 5000px
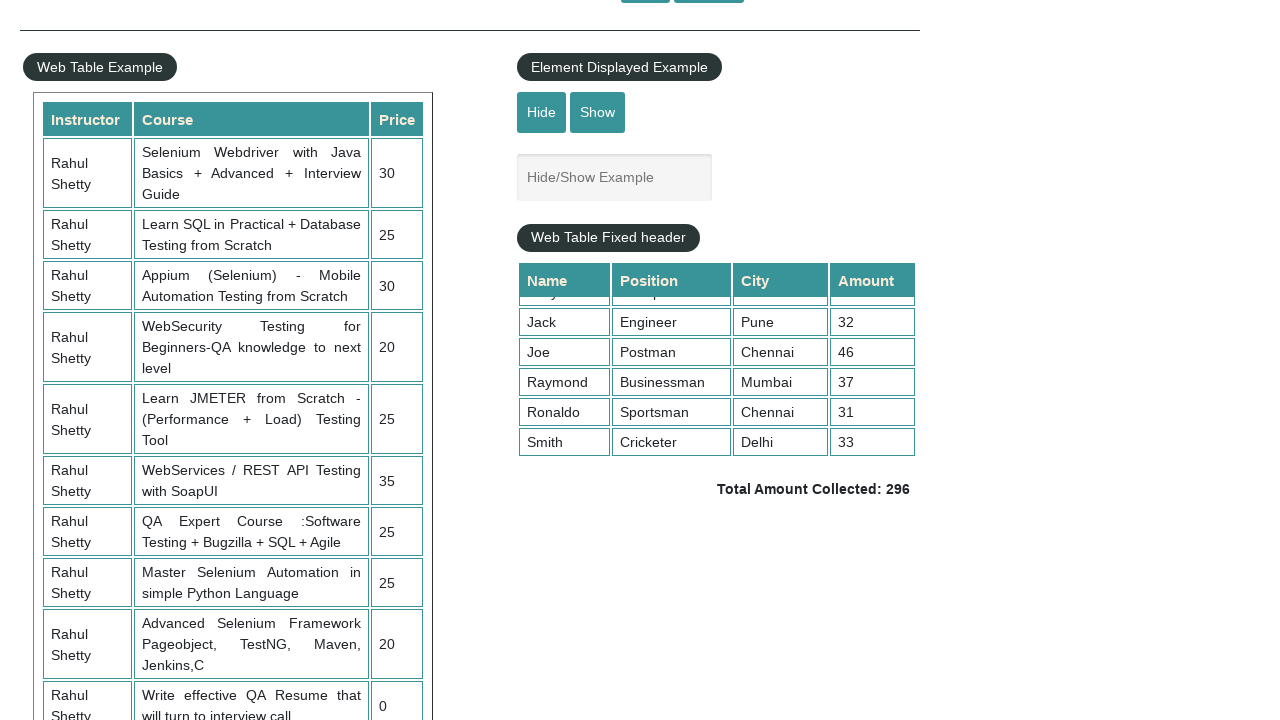

Waited 1 second for table scroll to complete
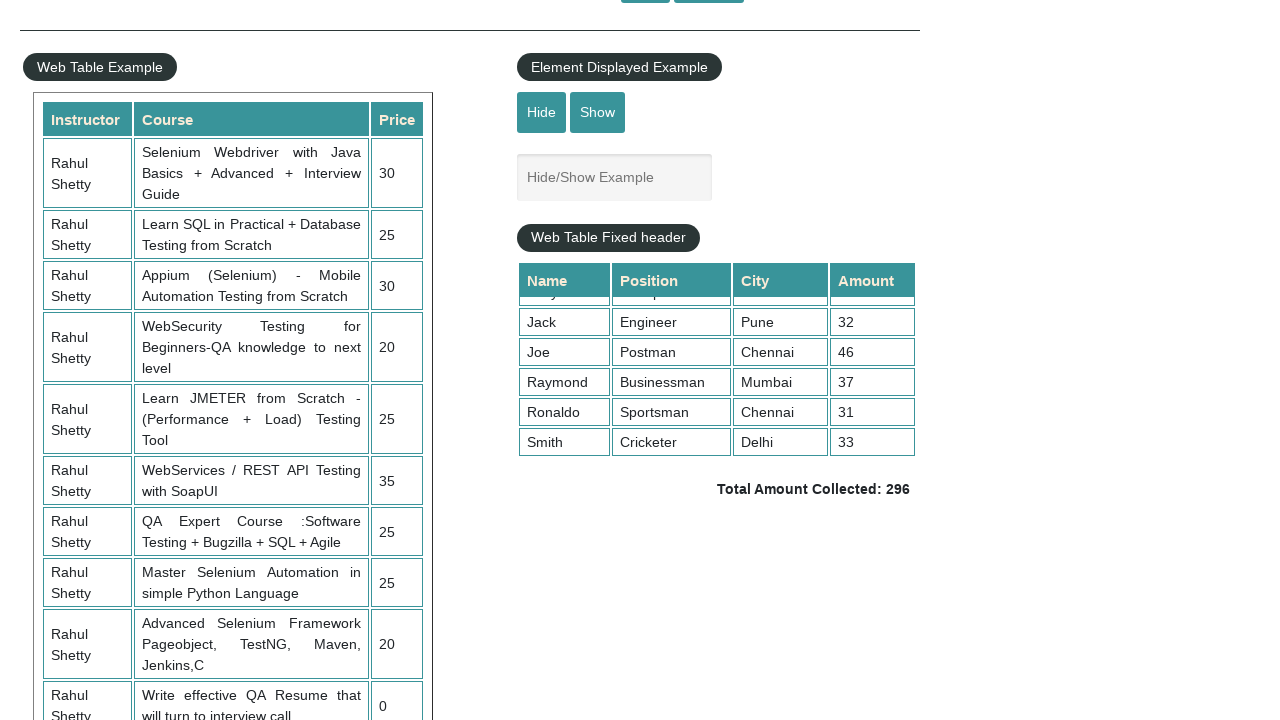

Verified table data cells are present in 4th column
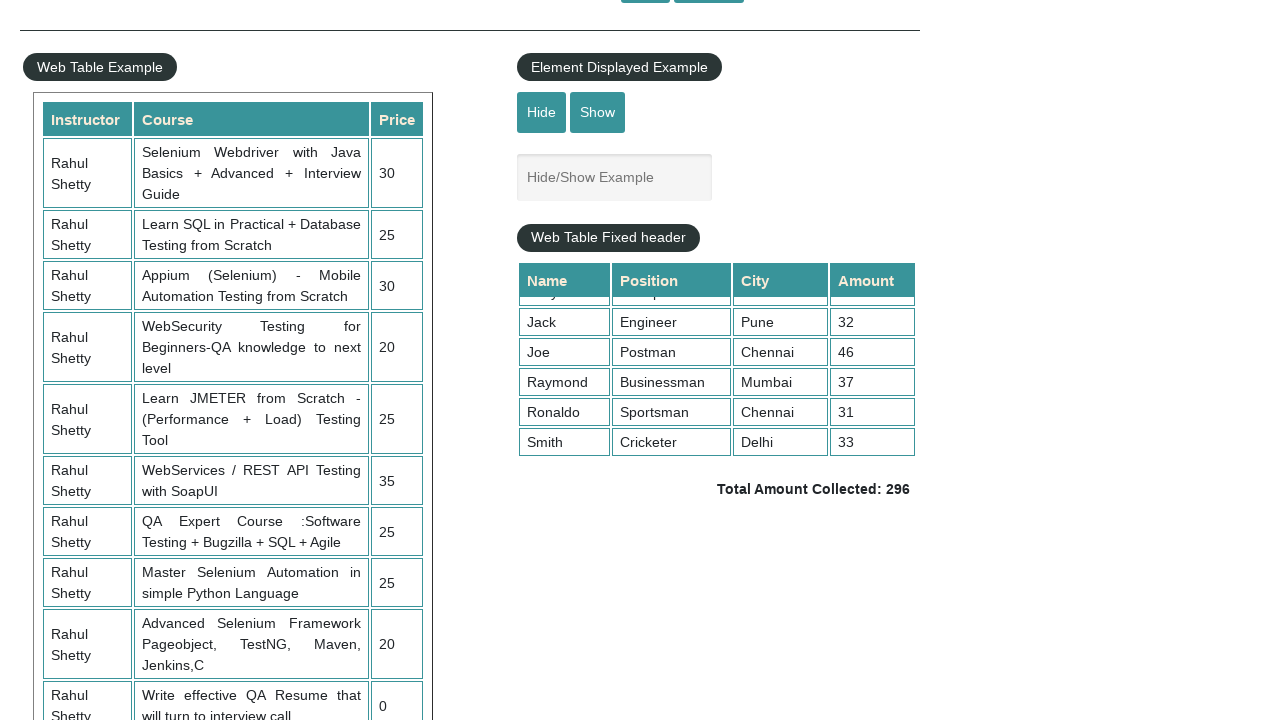

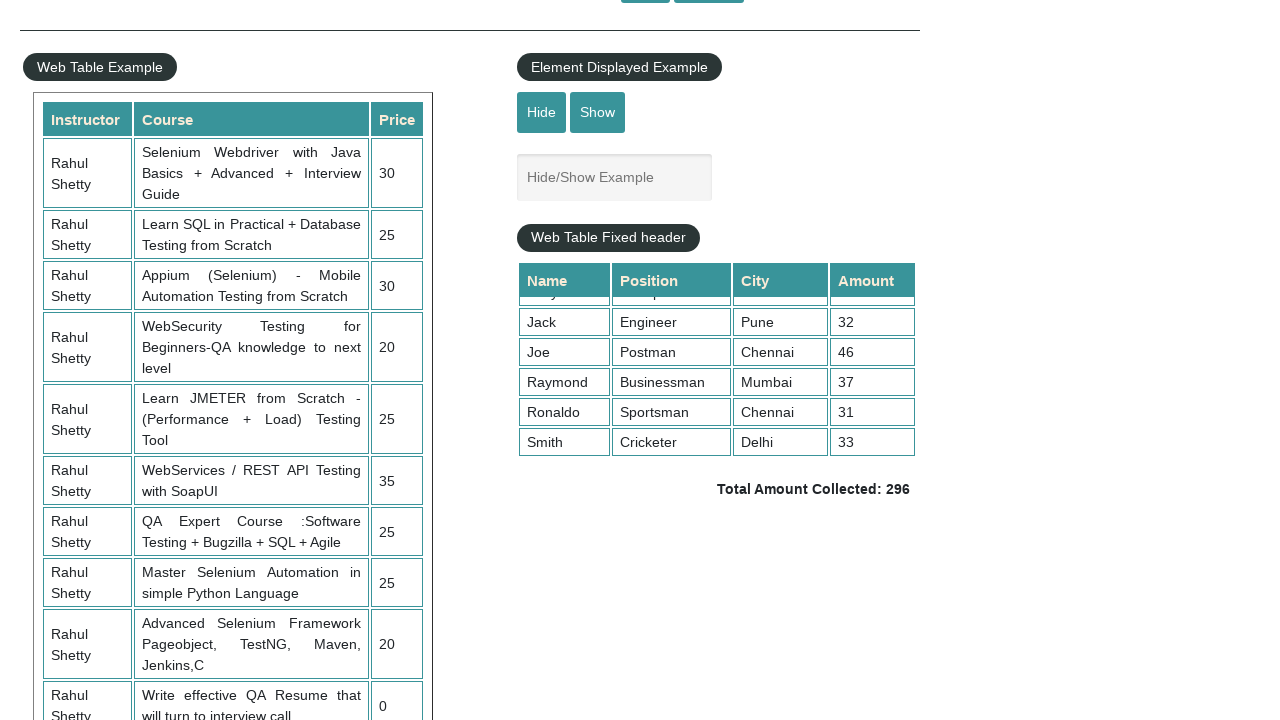